Tests various table operations including counting employees, verifying headers, checking username uniqueness, and analyzing surnames for duplicates using different data structures

Starting URL: http://automationbykrishna.com/

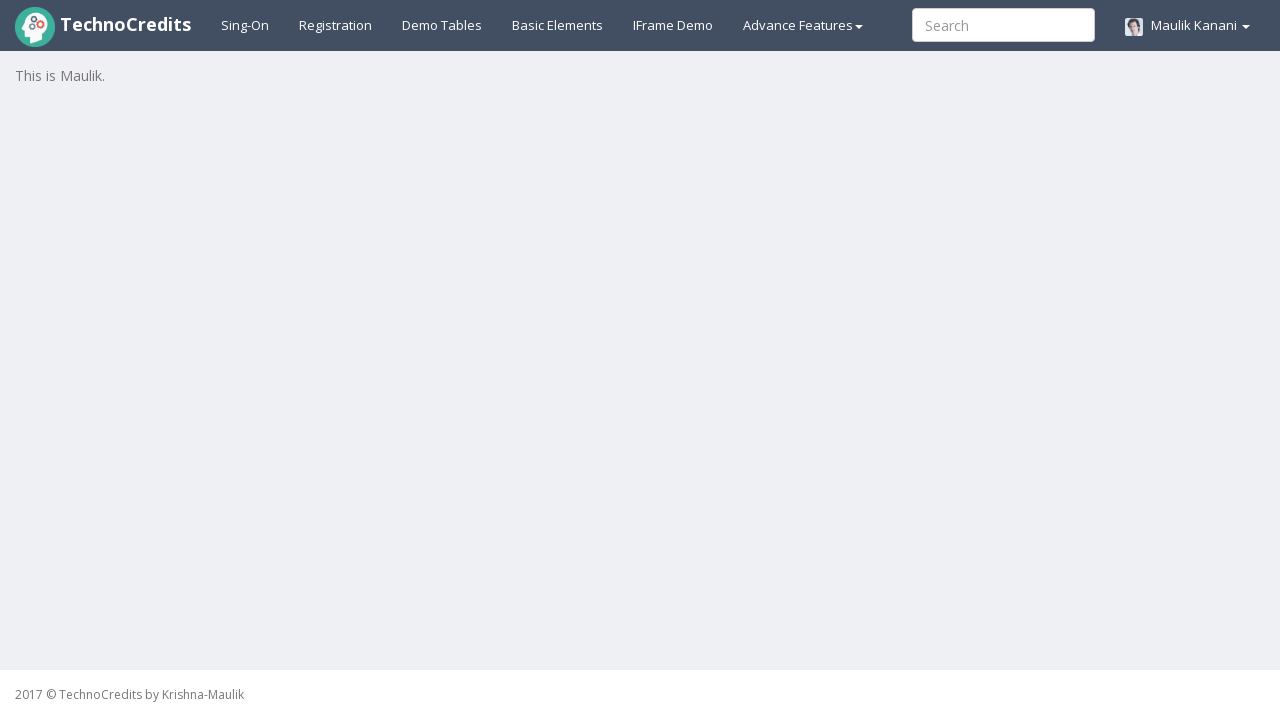

Clicked demo table link to navigate to table page at (442, 25) on xpath=//a[@id='demotable']
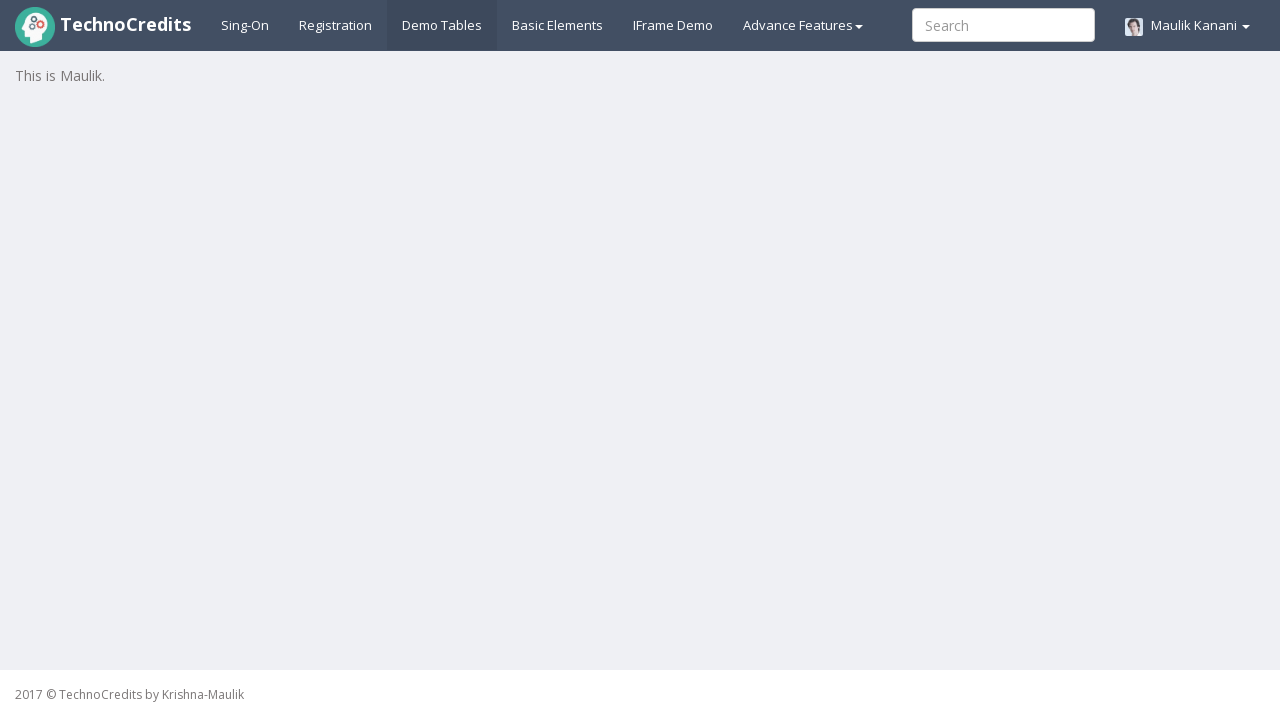

Table with id 'table1' loaded successfully
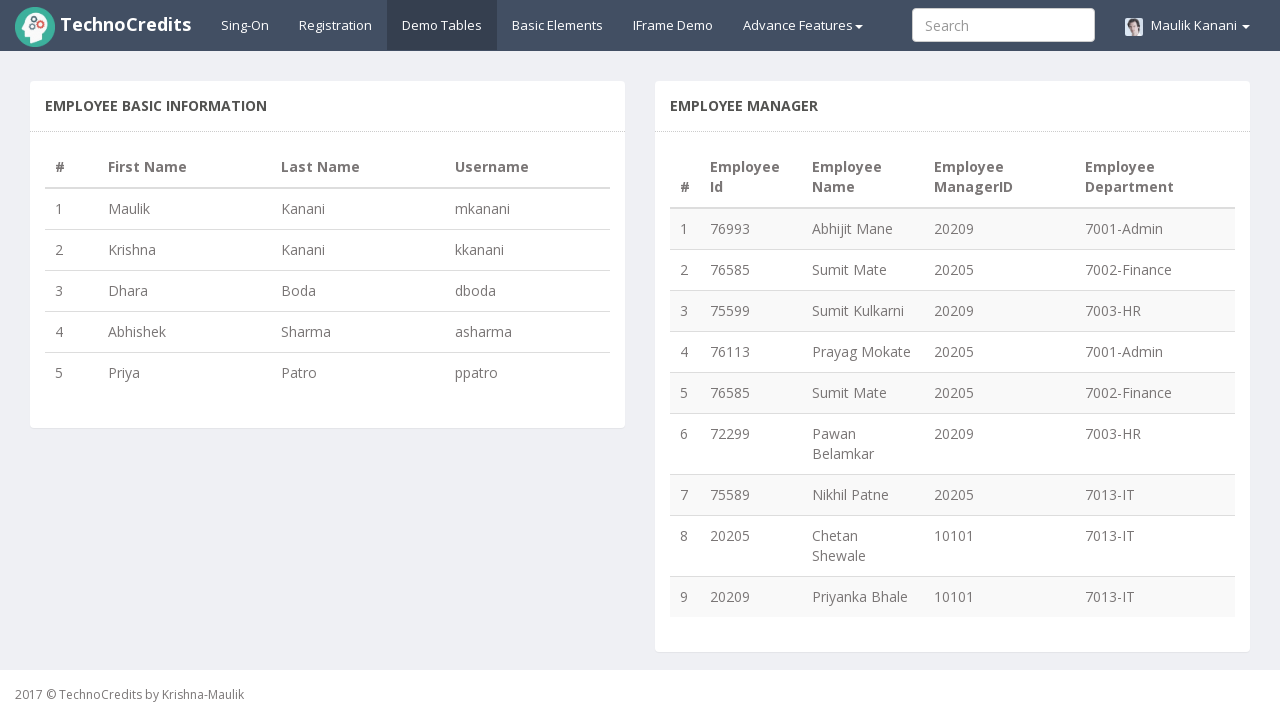

Counted 5 employee rows in table 1
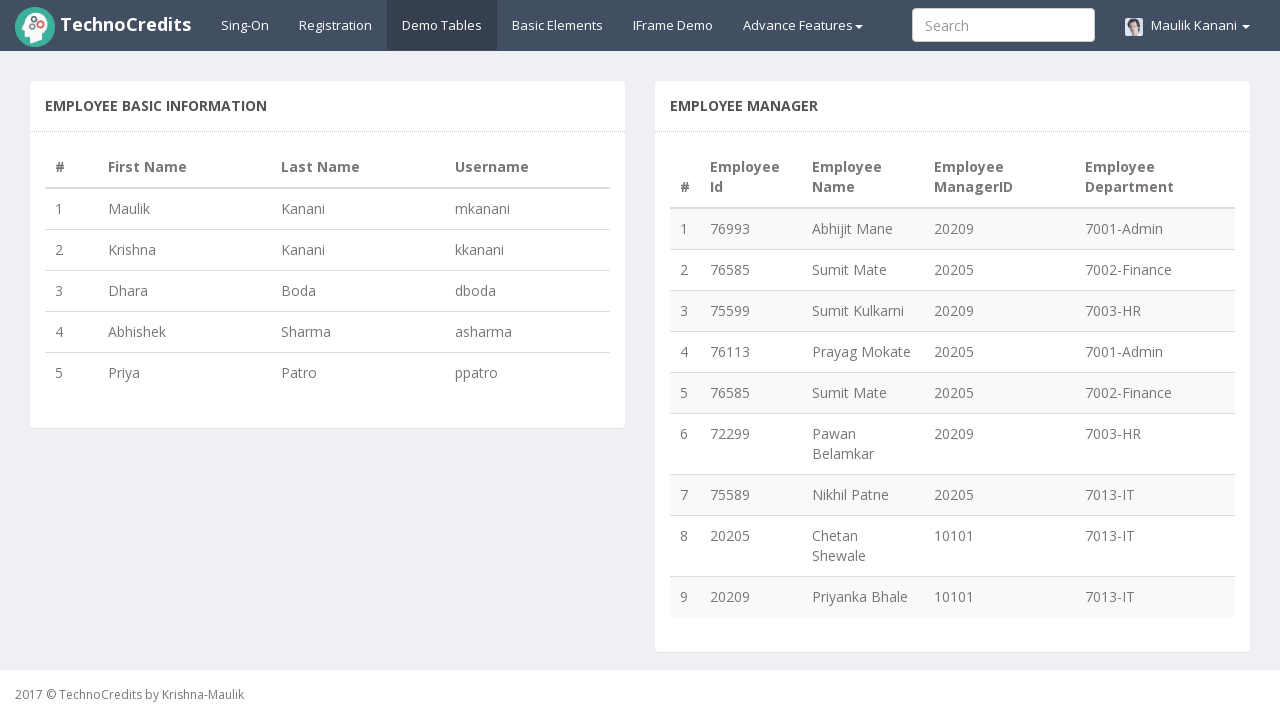

Retrieved 4 table headers: ['#', 'First Name', 'Last Name', 'Username']
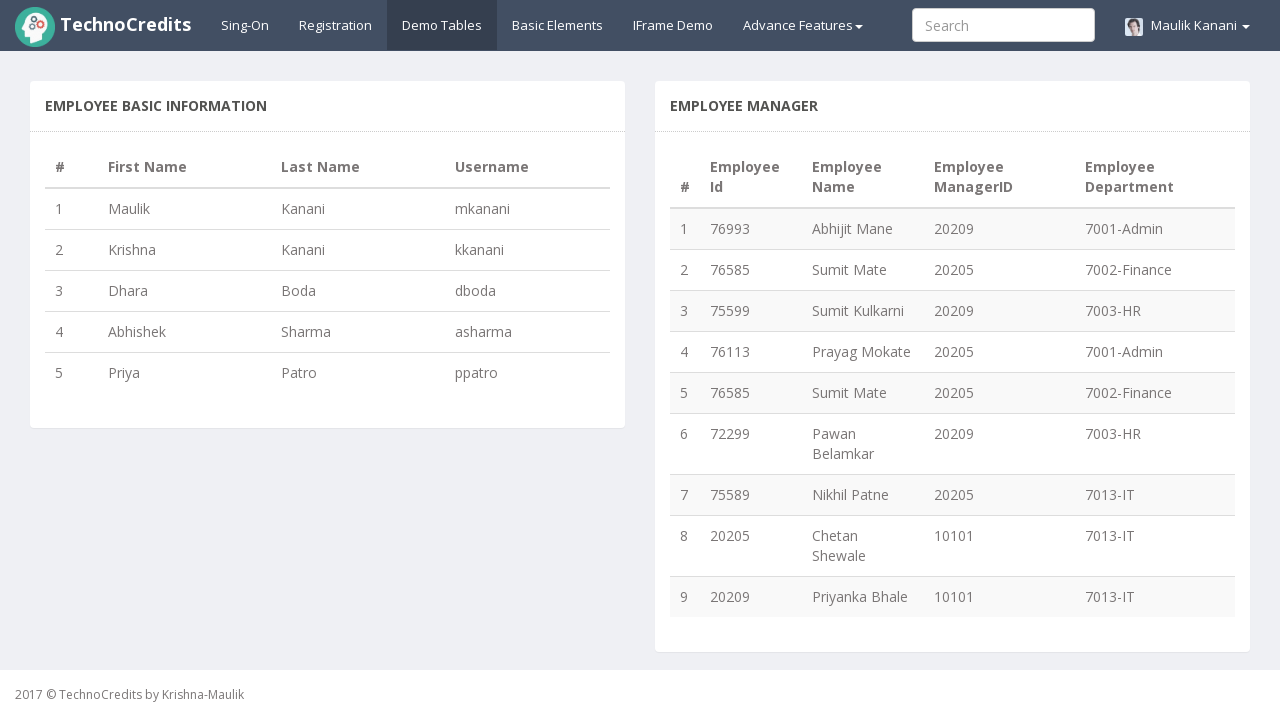

Retrieved 5 usernames from table
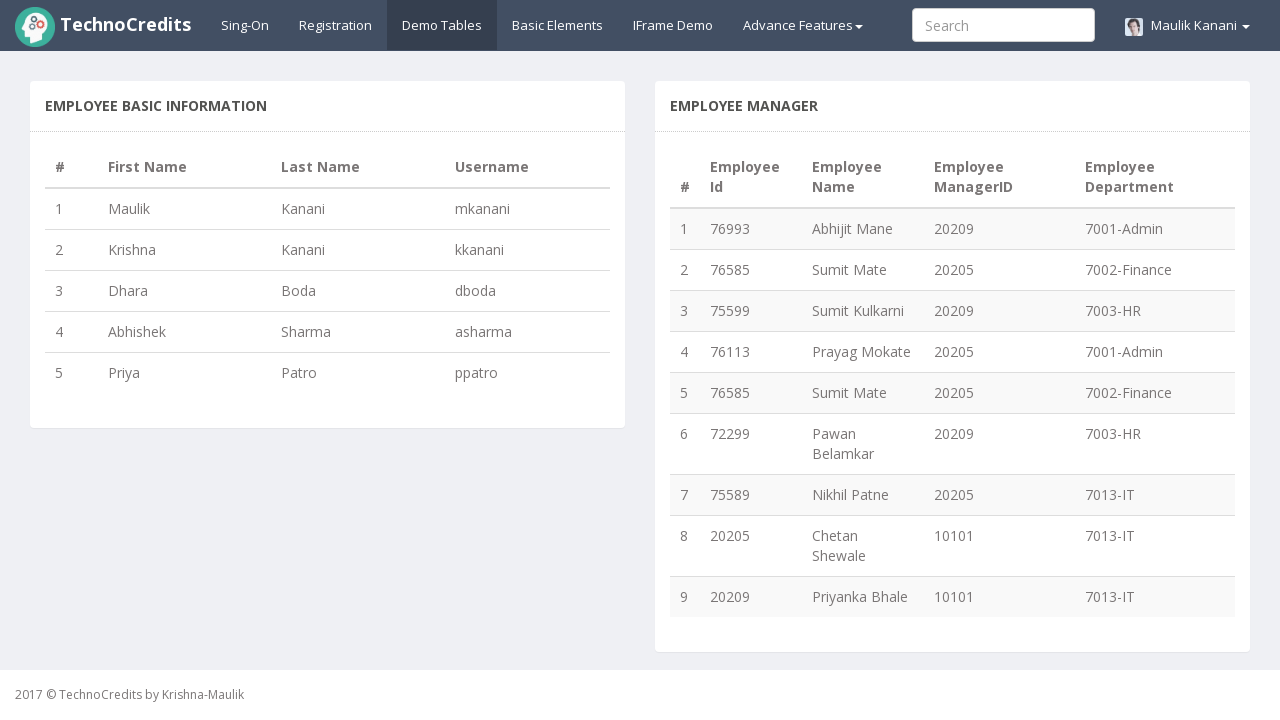

Verified username uniqueness: True (total: 5, unique: 5)
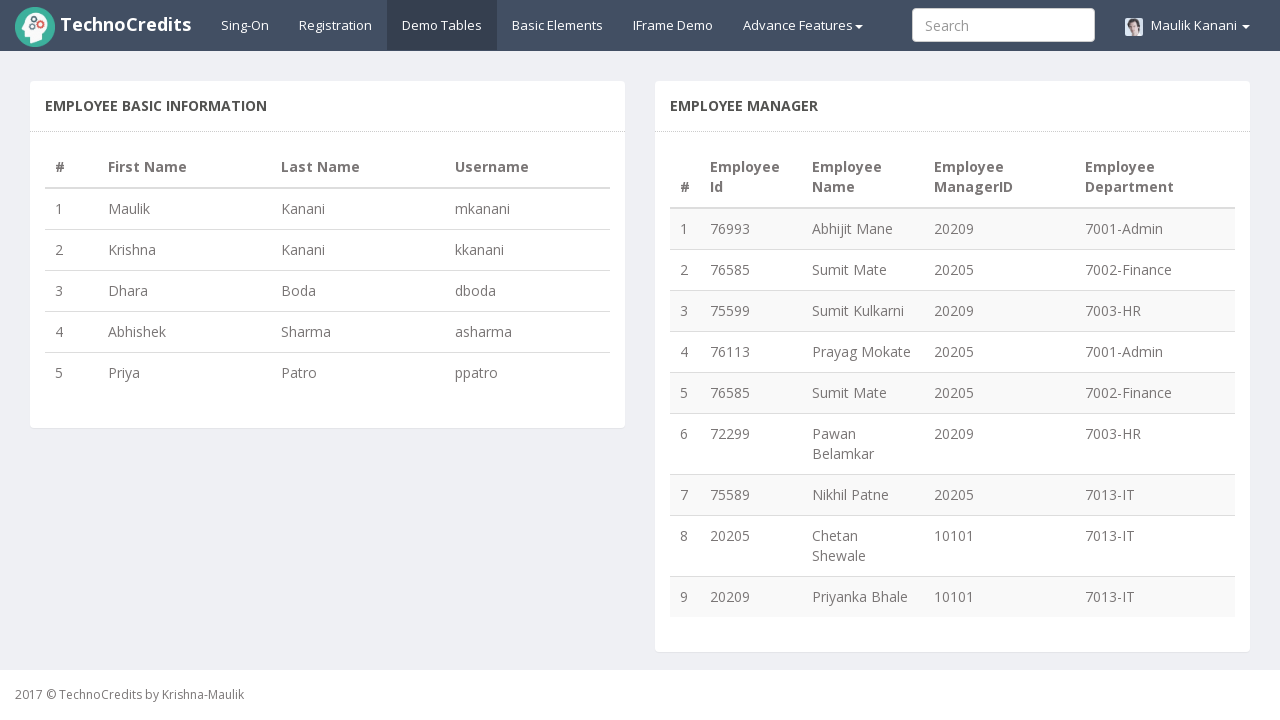

Retrieved 5 last names from table
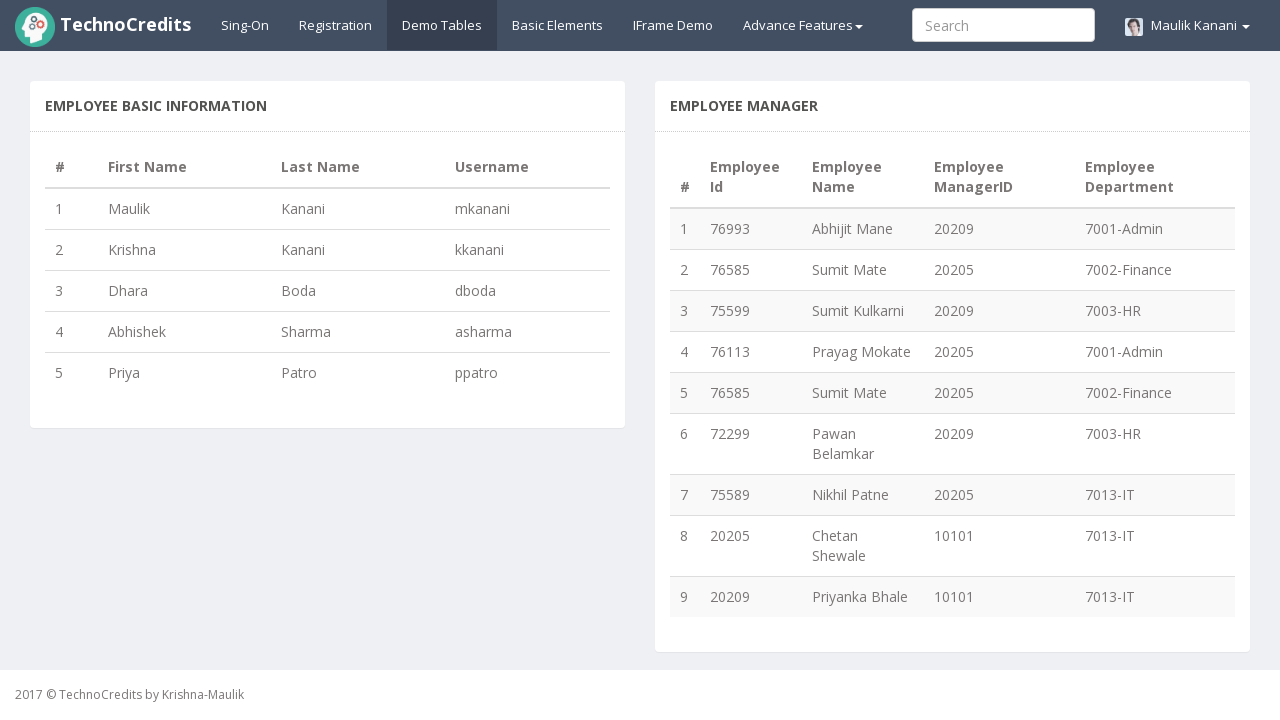

Analyzed last names: 4 unique, 1 duplicates
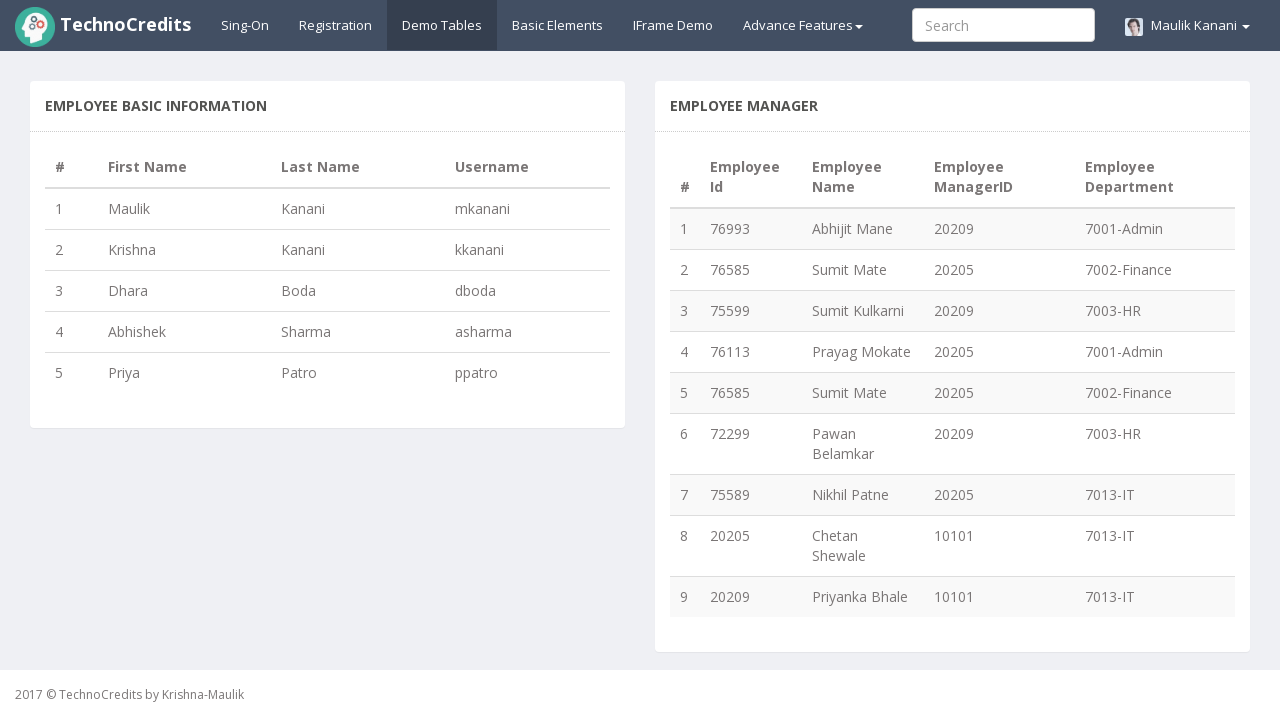

Confirmed 5 rows for name mapping extraction
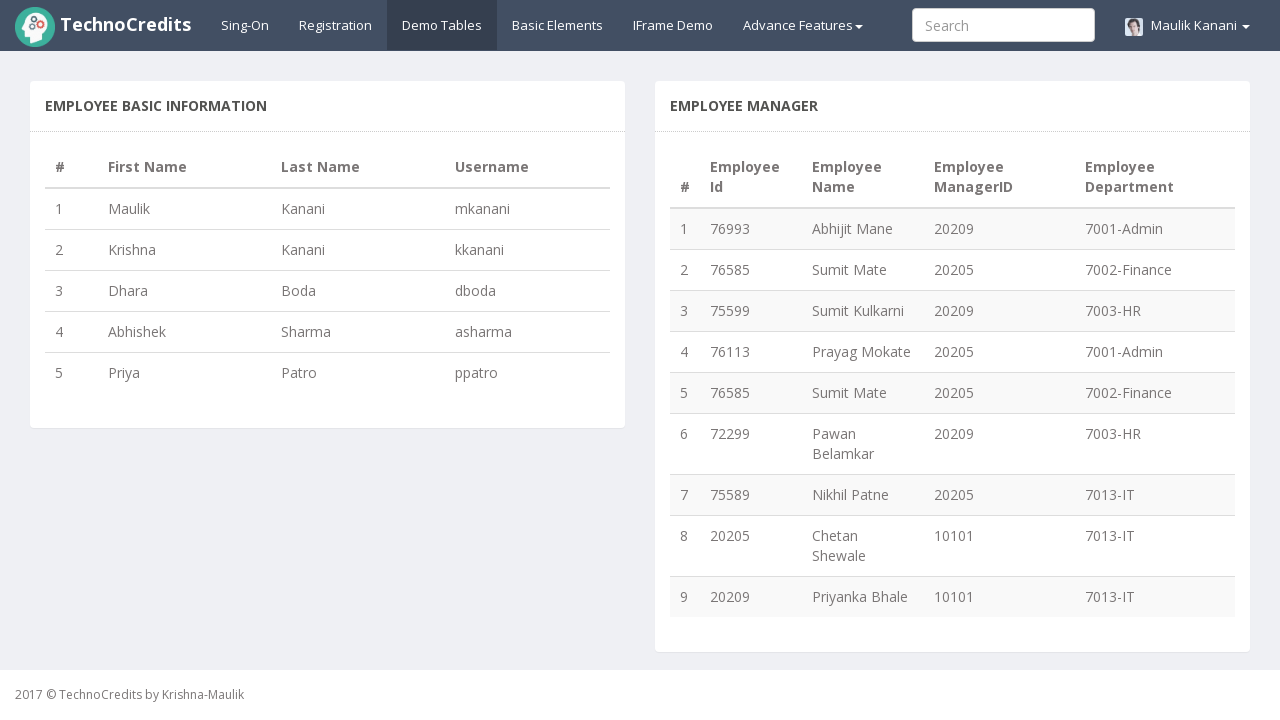

Created first and last name mapping with 5 entries
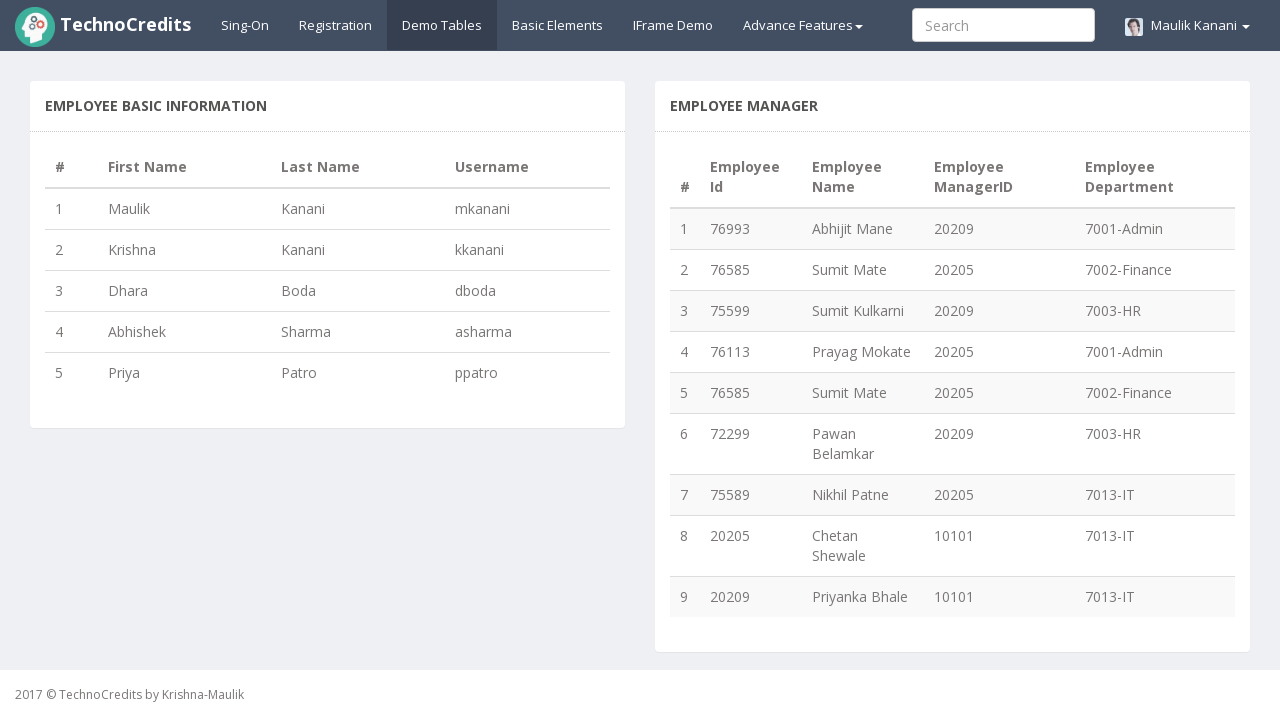

Verified: Priya's last name is Patro
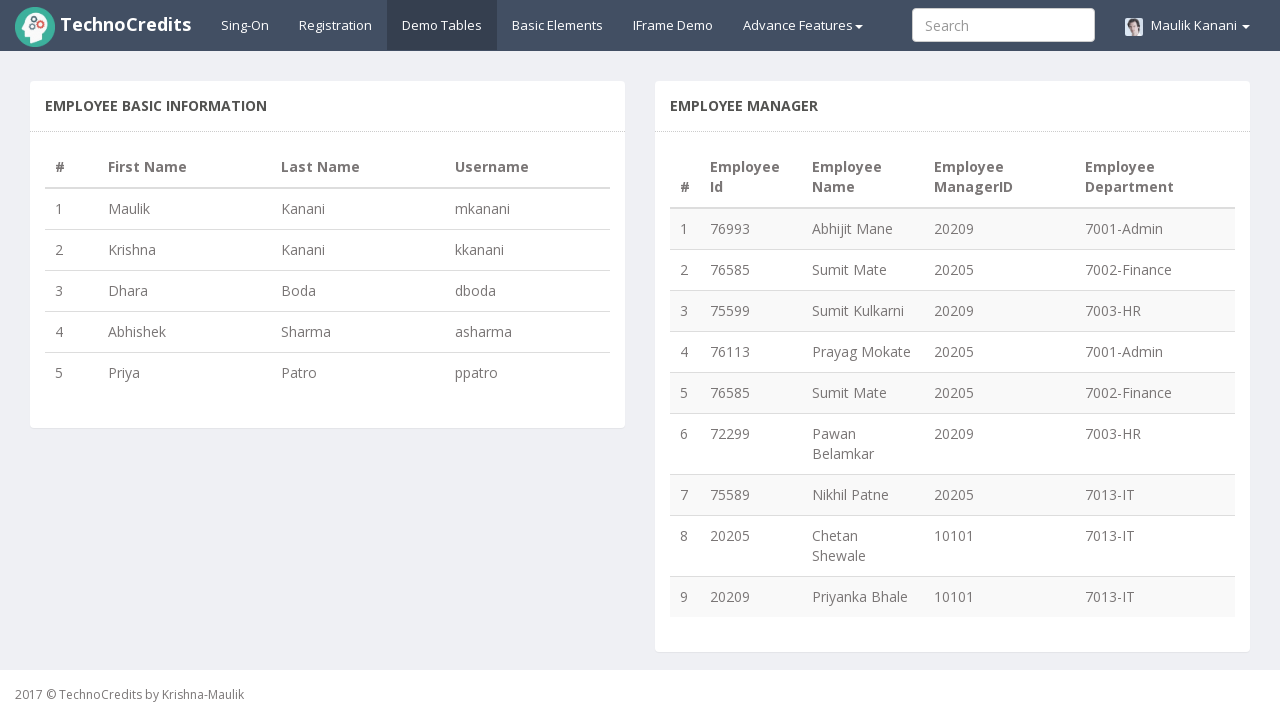

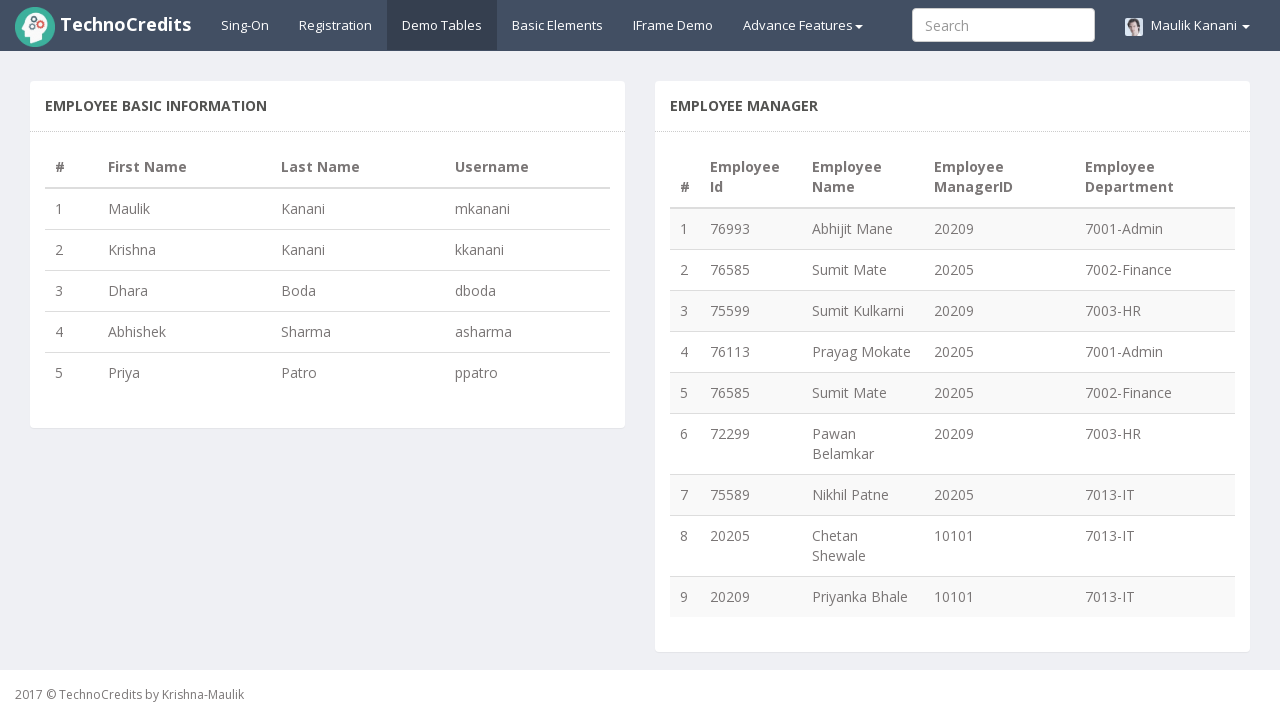